Tests that edits are saved when the input loses focus (blur event)

Starting URL: https://demo.playwright.dev/todomvc

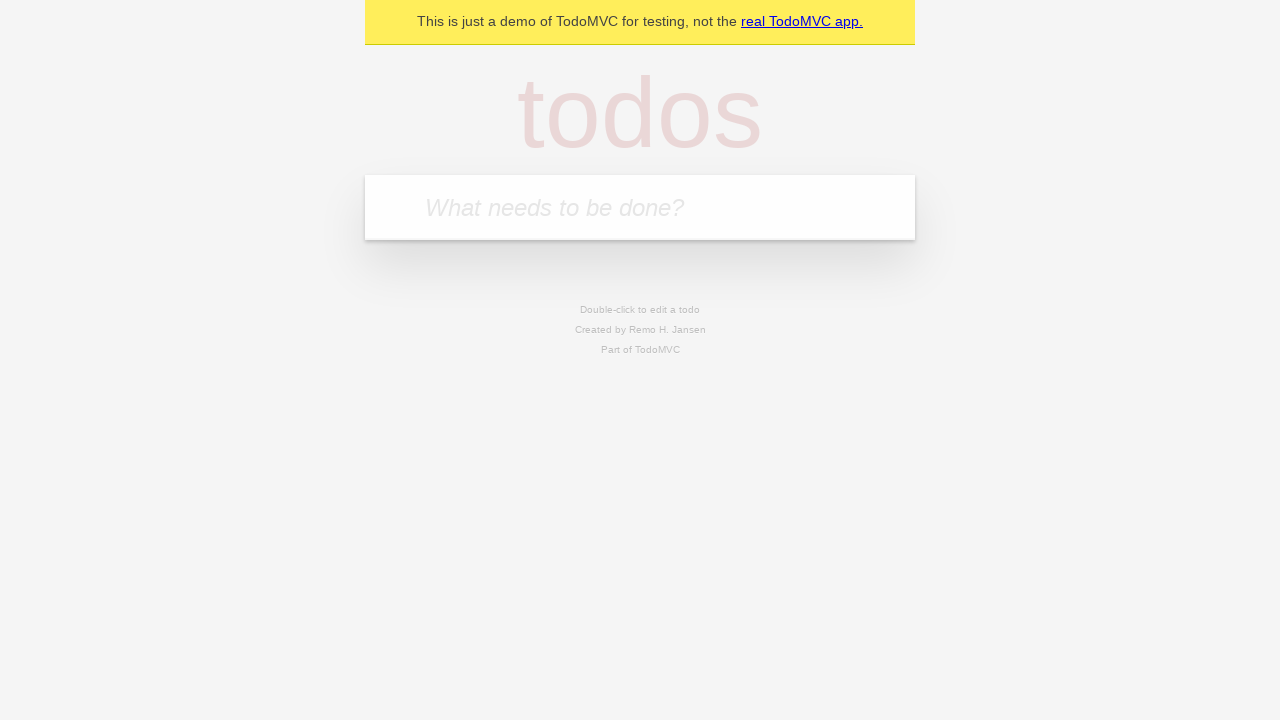

Filled new todo input with 'buy some cheese' on .new-todo
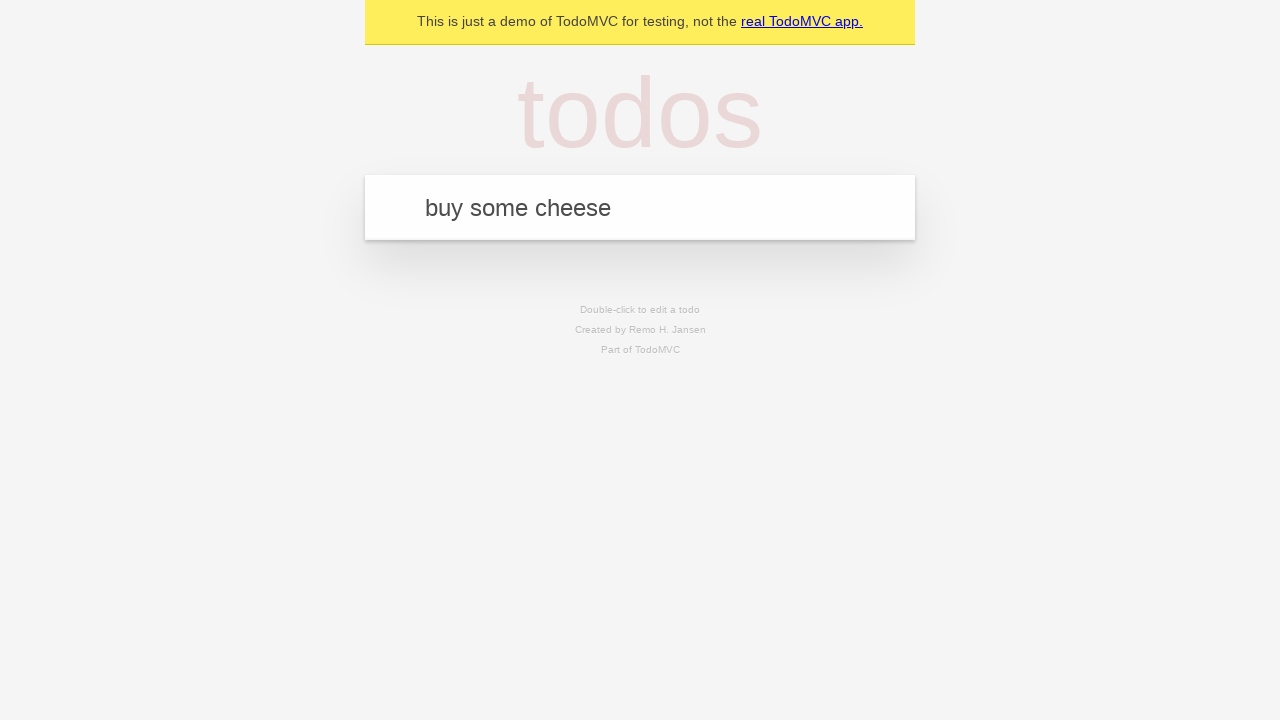

Pressed Enter to create first todo on .new-todo
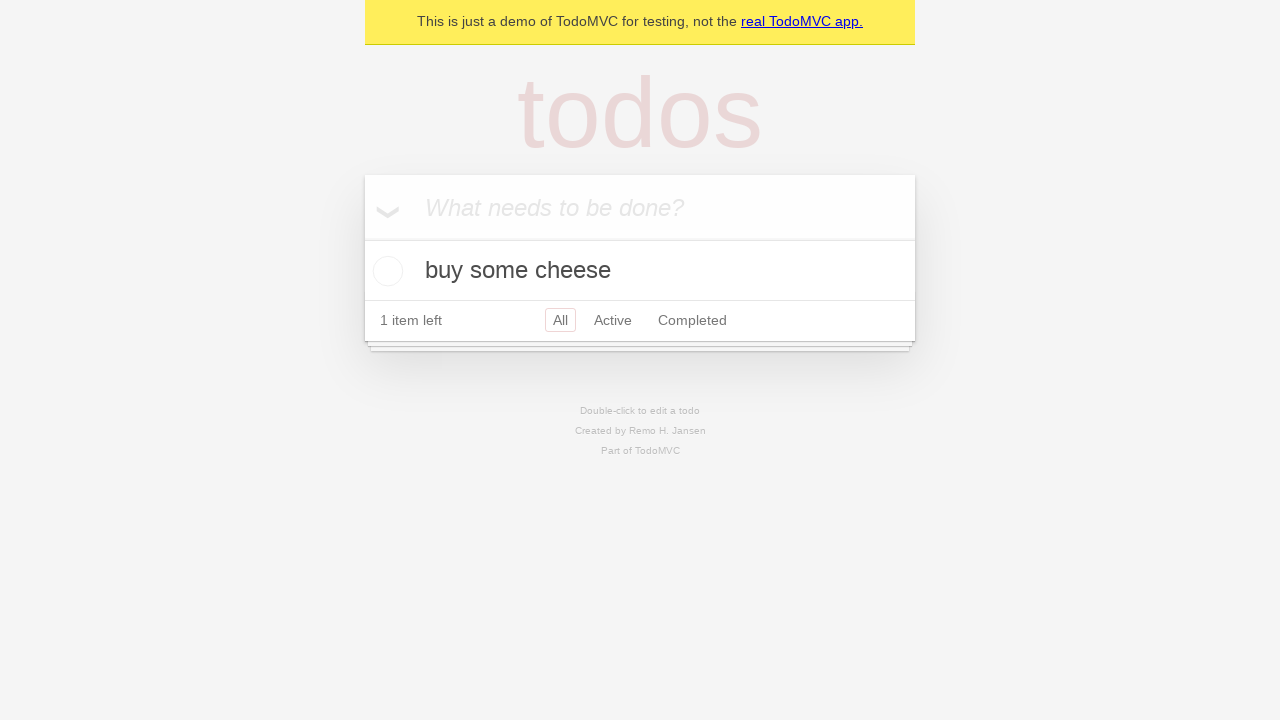

Filled new todo input with 'feed the cat' on .new-todo
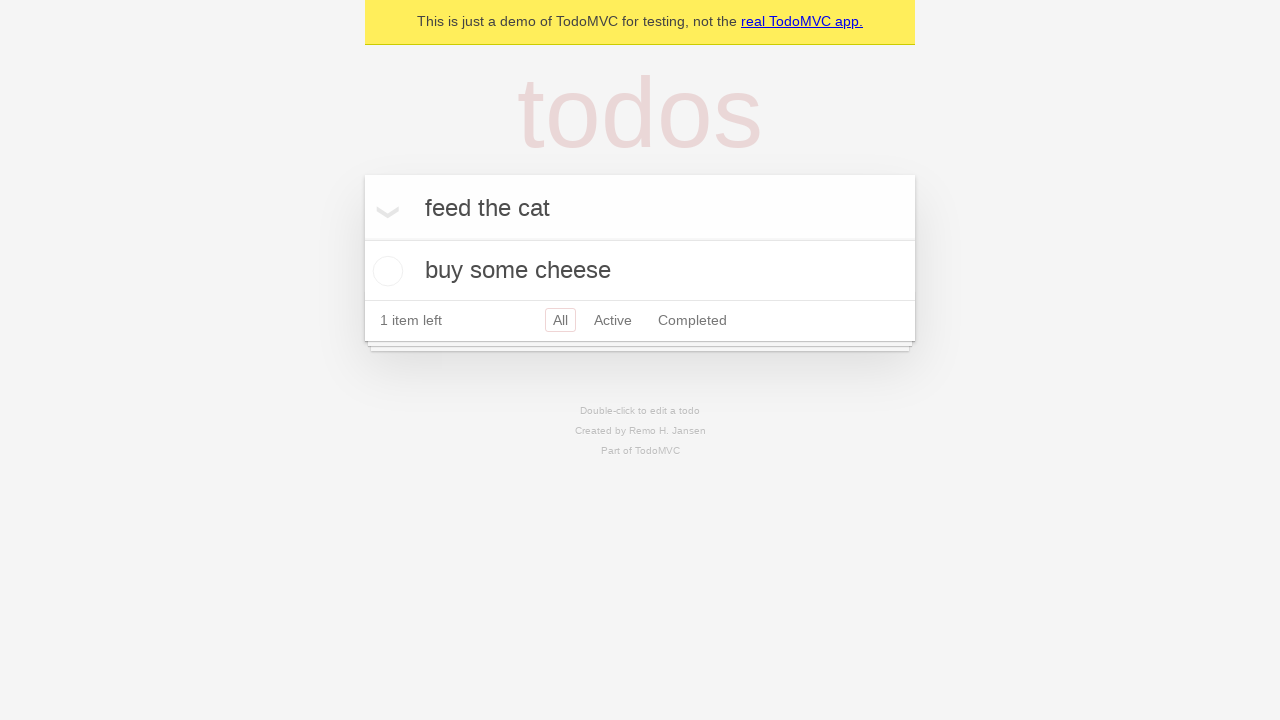

Pressed Enter to create second todo on .new-todo
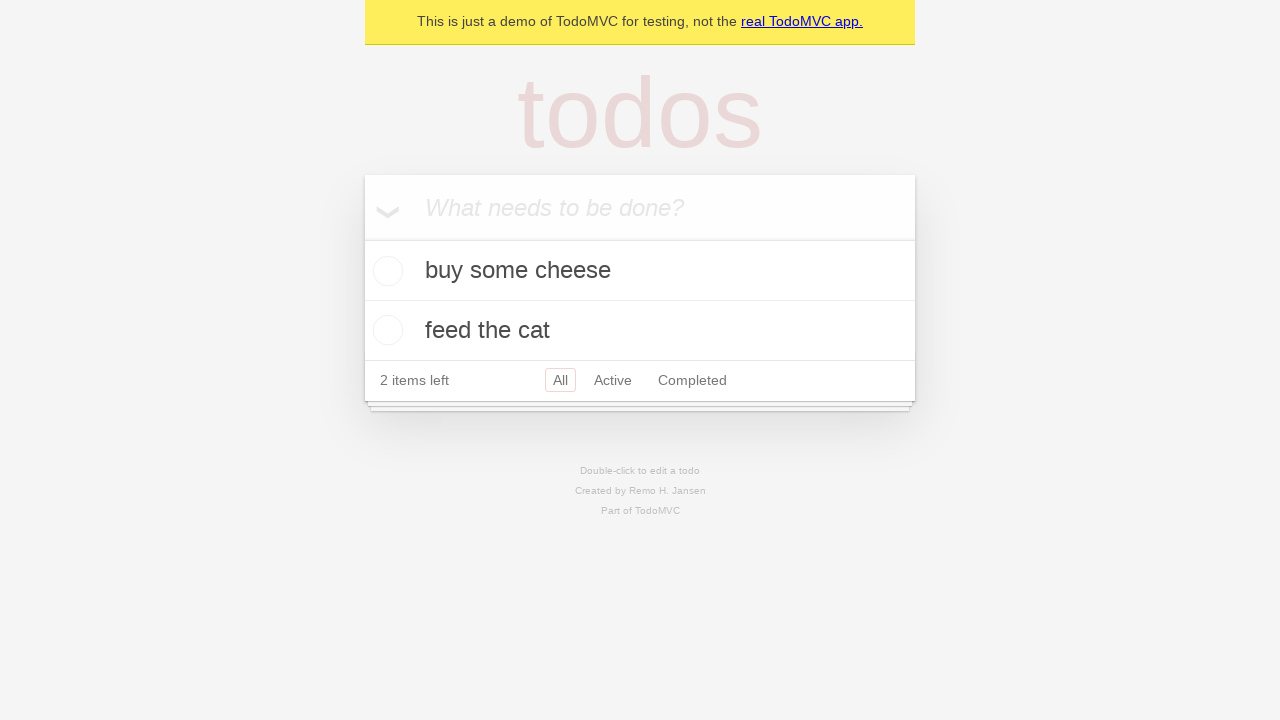

Filled new todo input with 'book a doctors appointment' on .new-todo
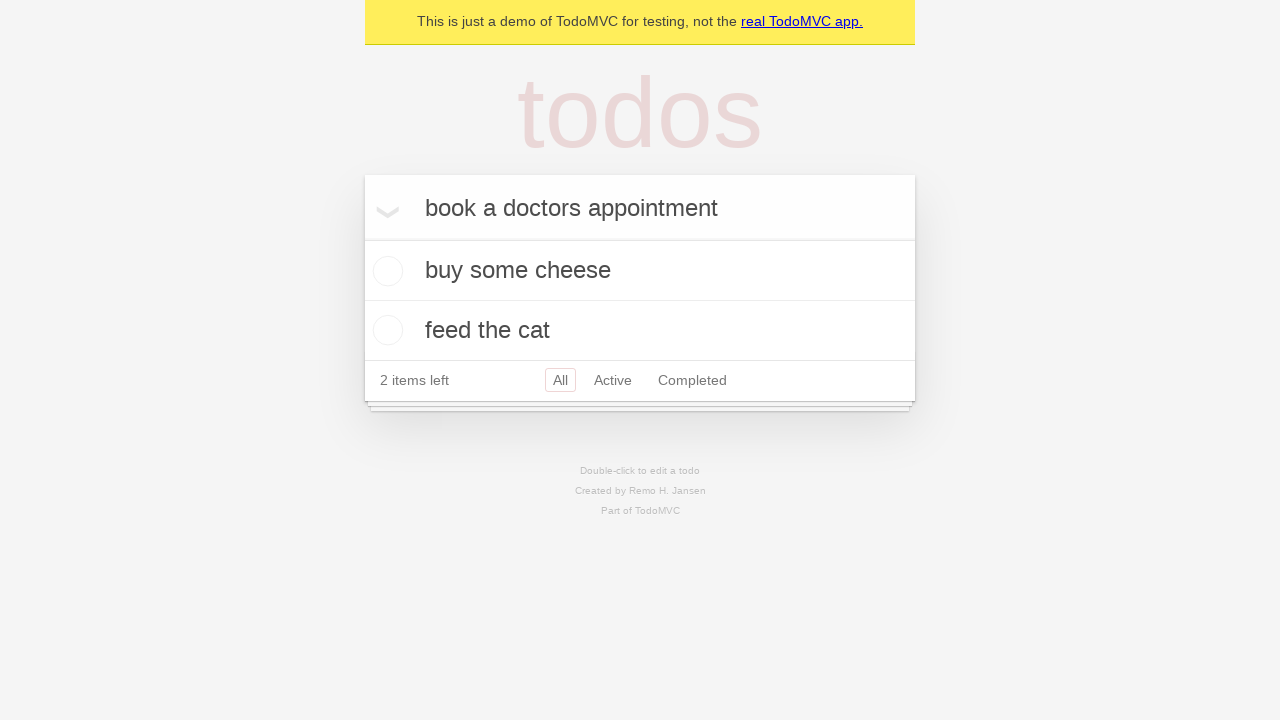

Pressed Enter to create third todo on .new-todo
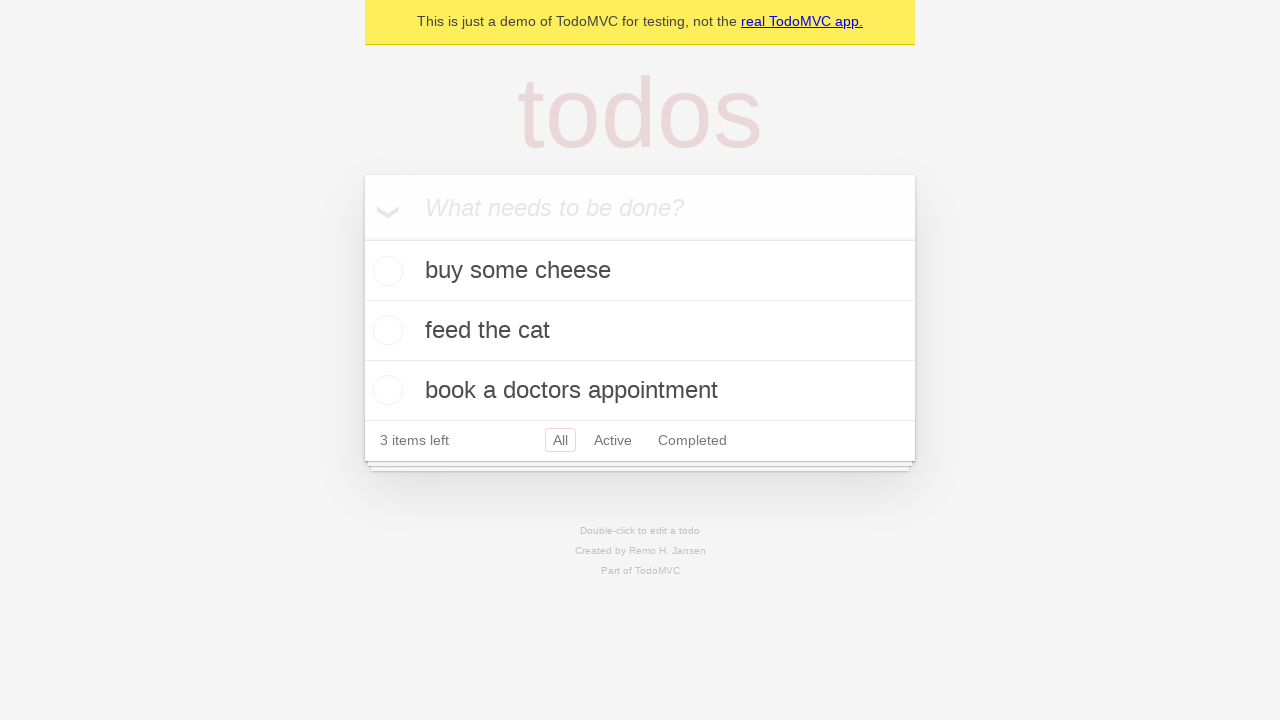

Waited for all three todos to be created in the list
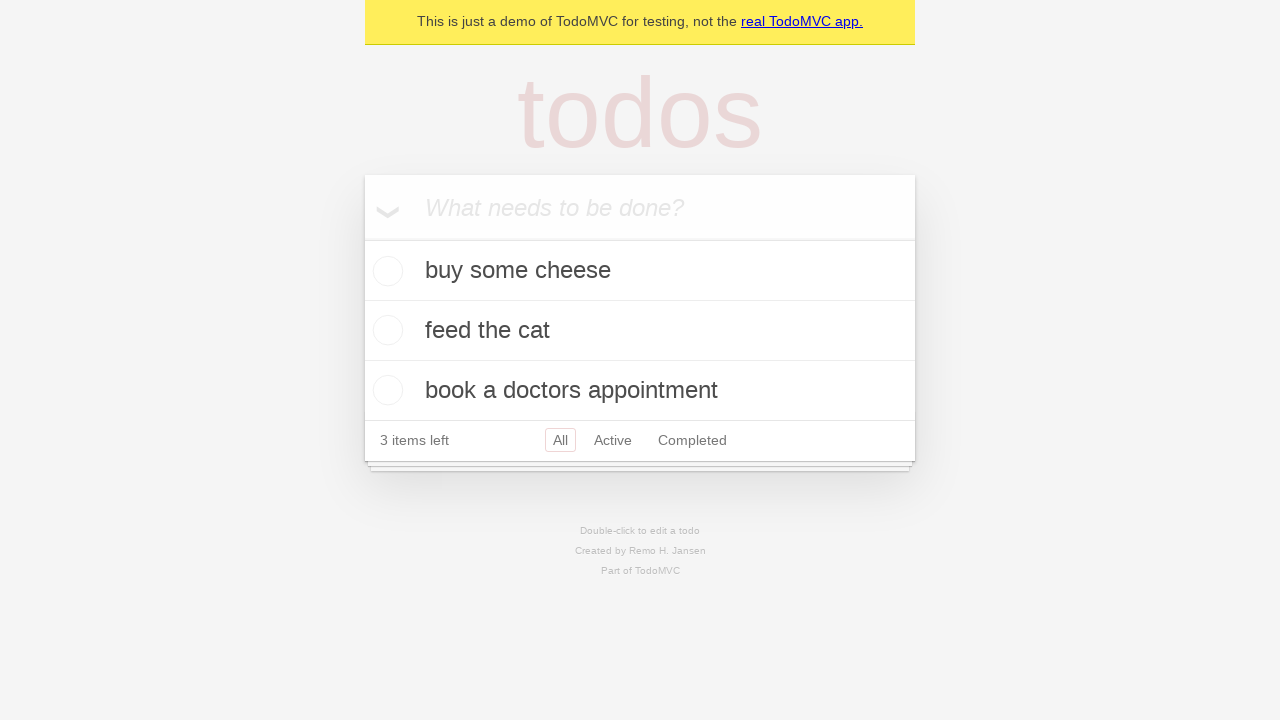

Double-clicked second todo to enter edit mode at (640, 331) on .todo-list li >> nth=1
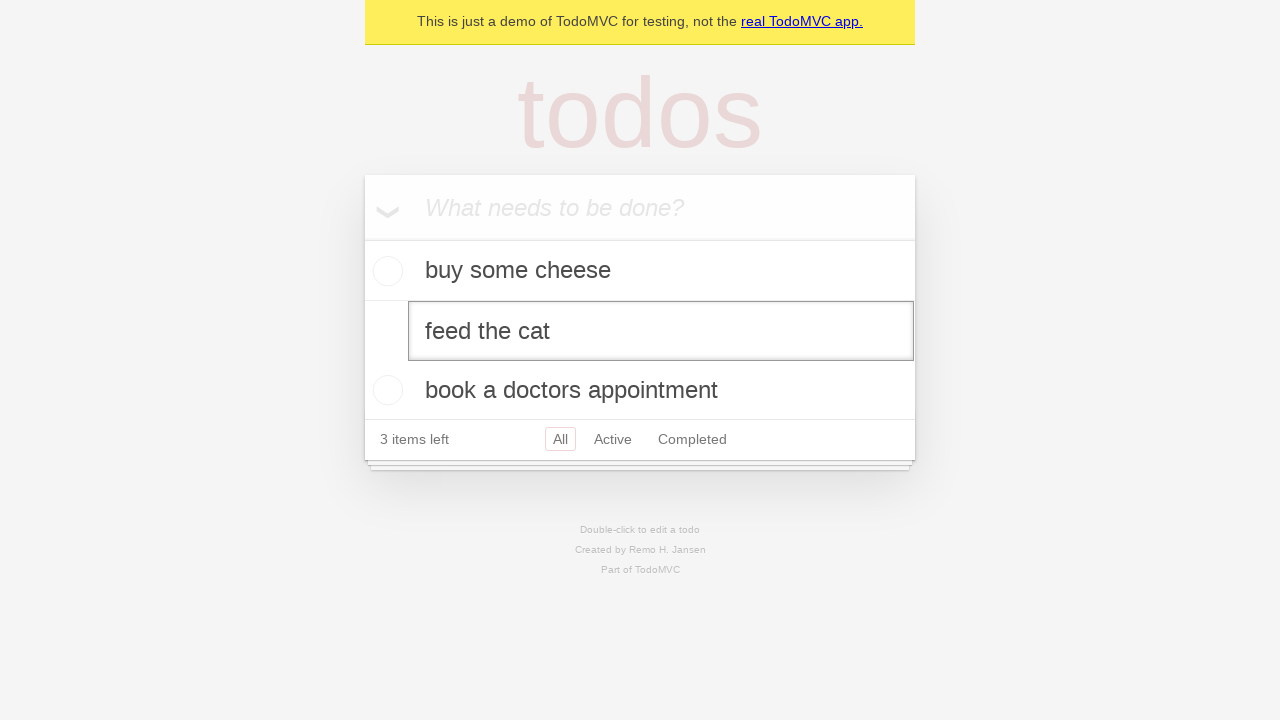

Filled edit input with 'buy some sausages' on .todo-list li >> nth=1 >> .edit
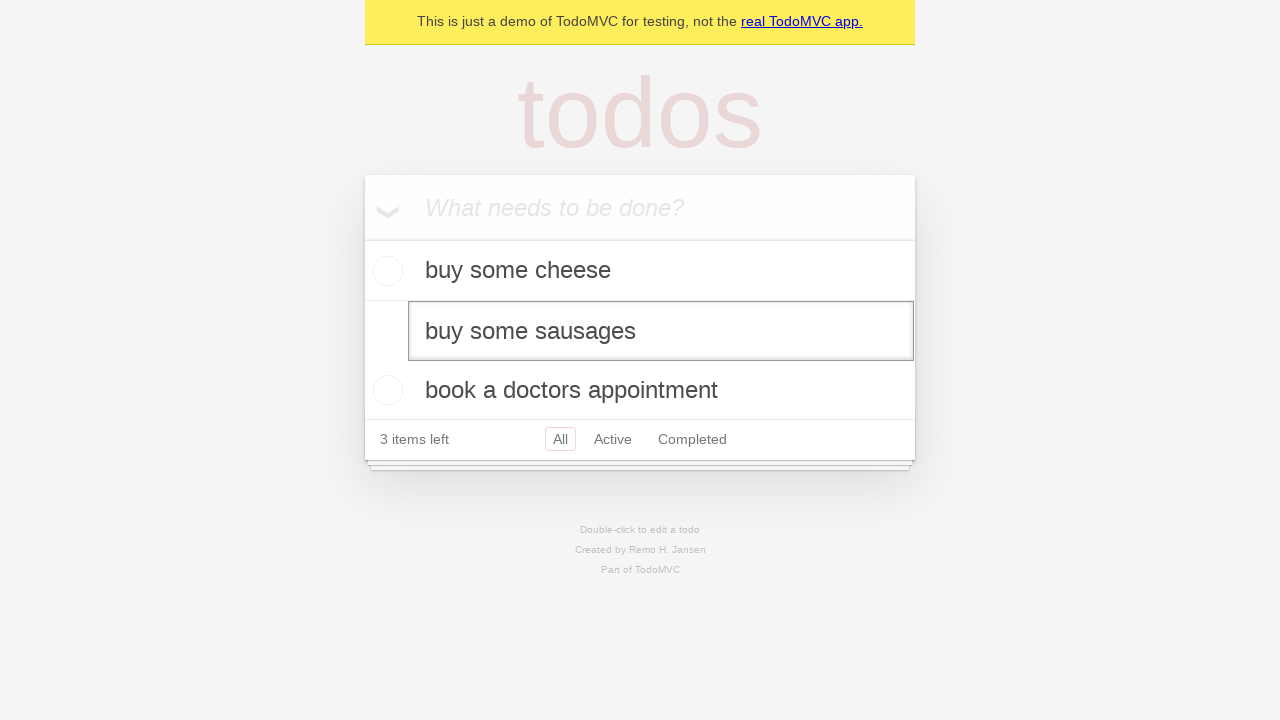

Dispatched blur event to save edit and exit edit mode
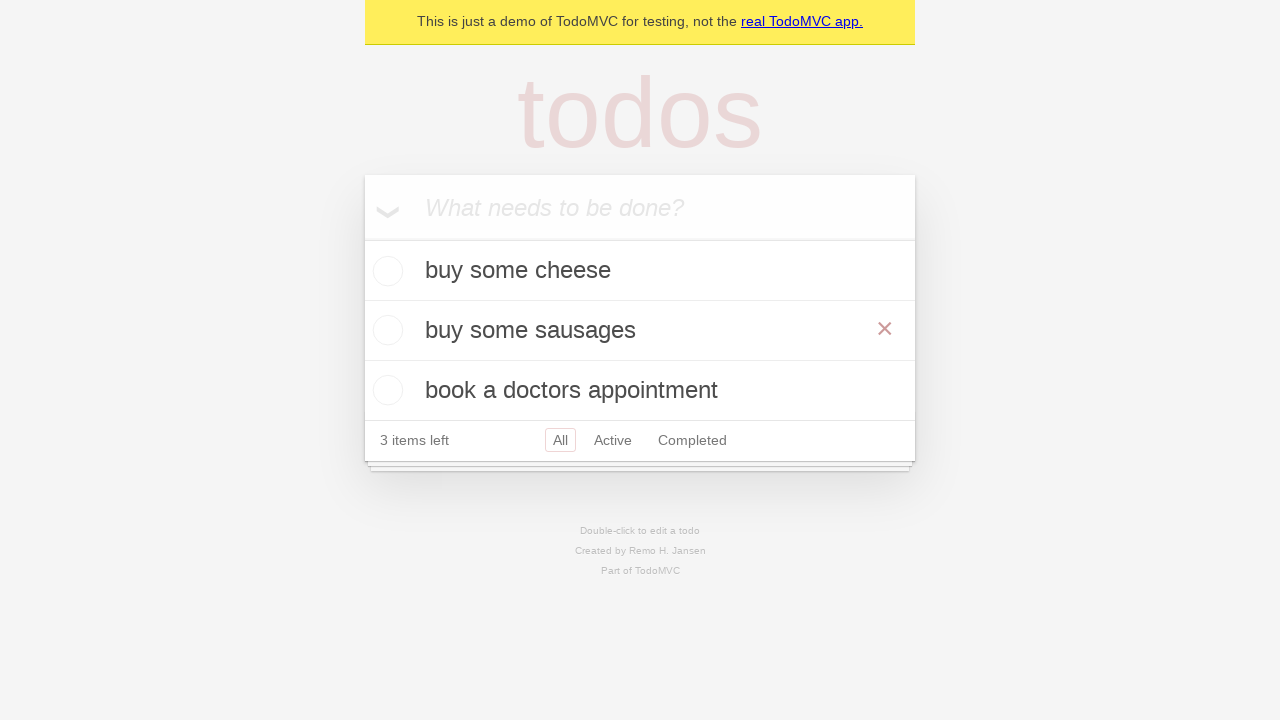

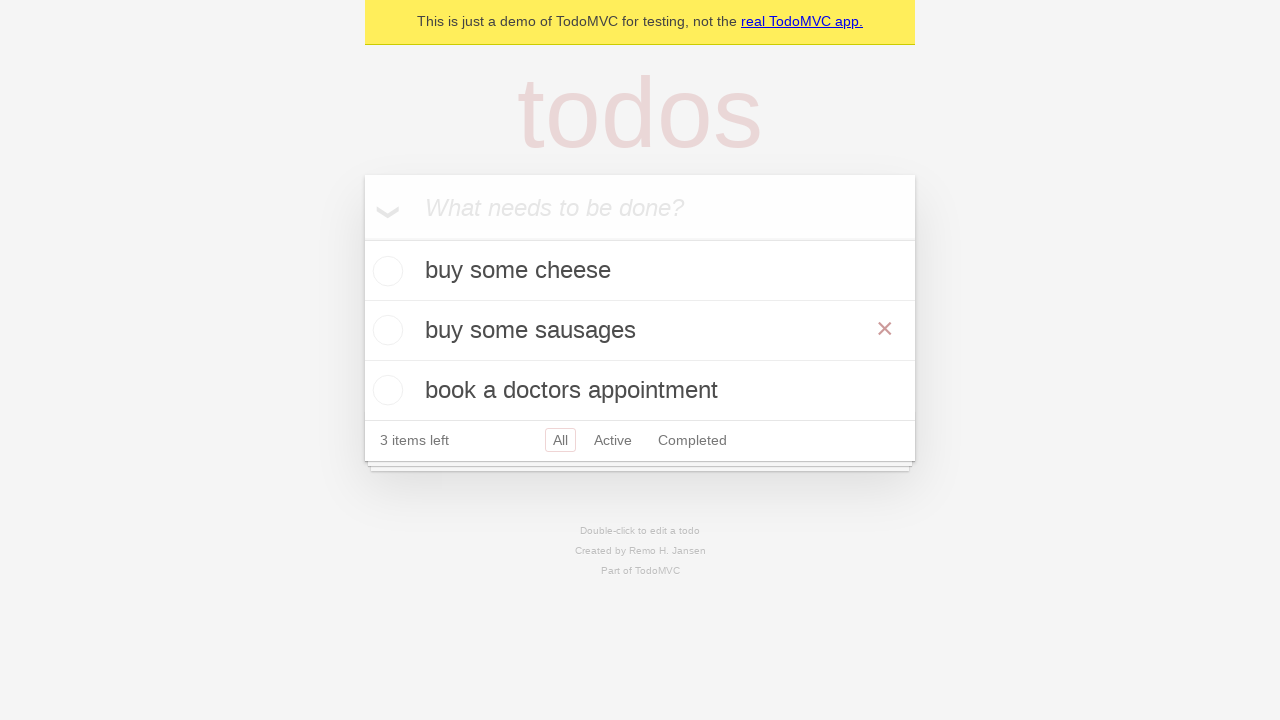